Tests checkbox functionality by verifying default states, clicking to select/deselect checkboxes, and confirming the state changes

Starting URL: https://practice.cydeo.com/checkboxes

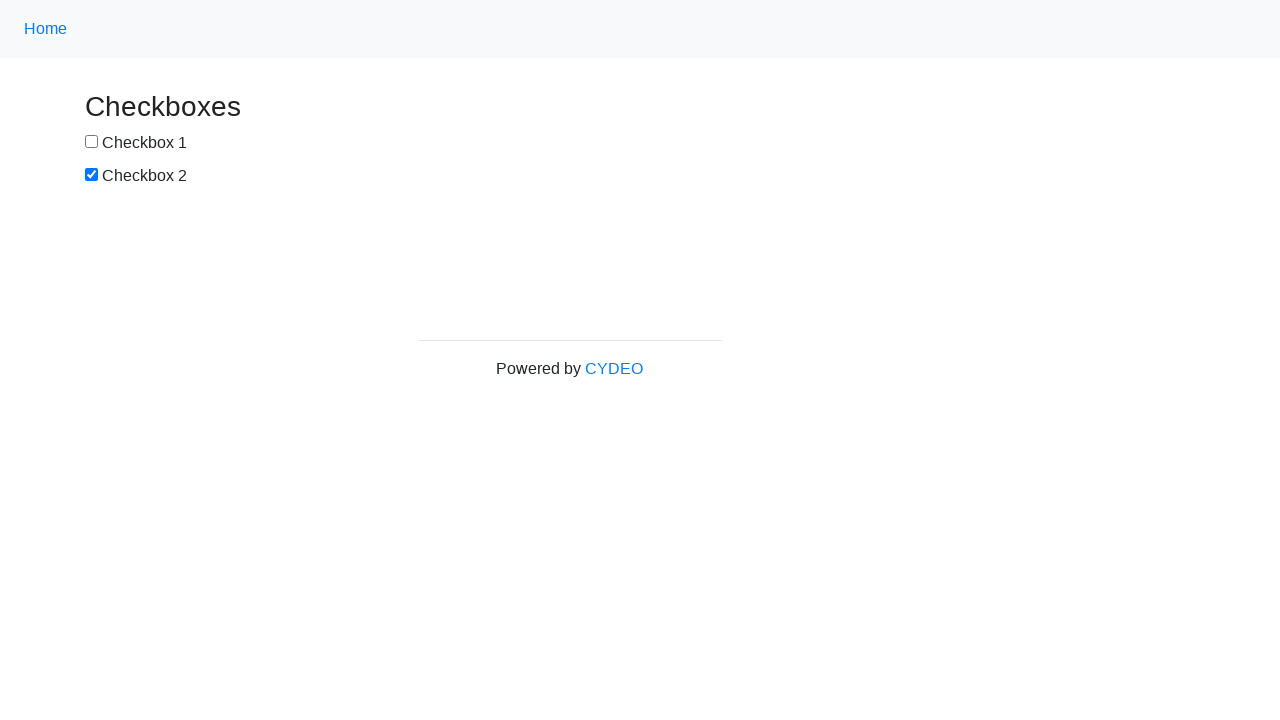

Located checkbox1 element
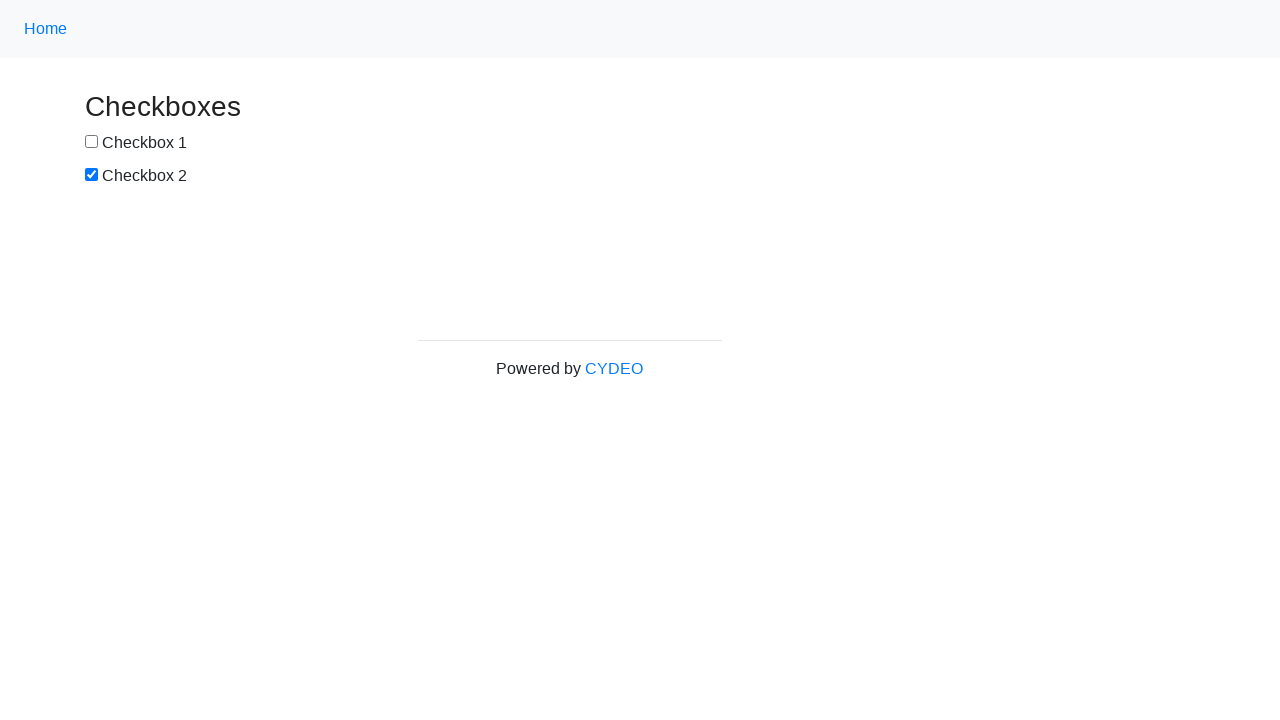

Located checkbox2 element
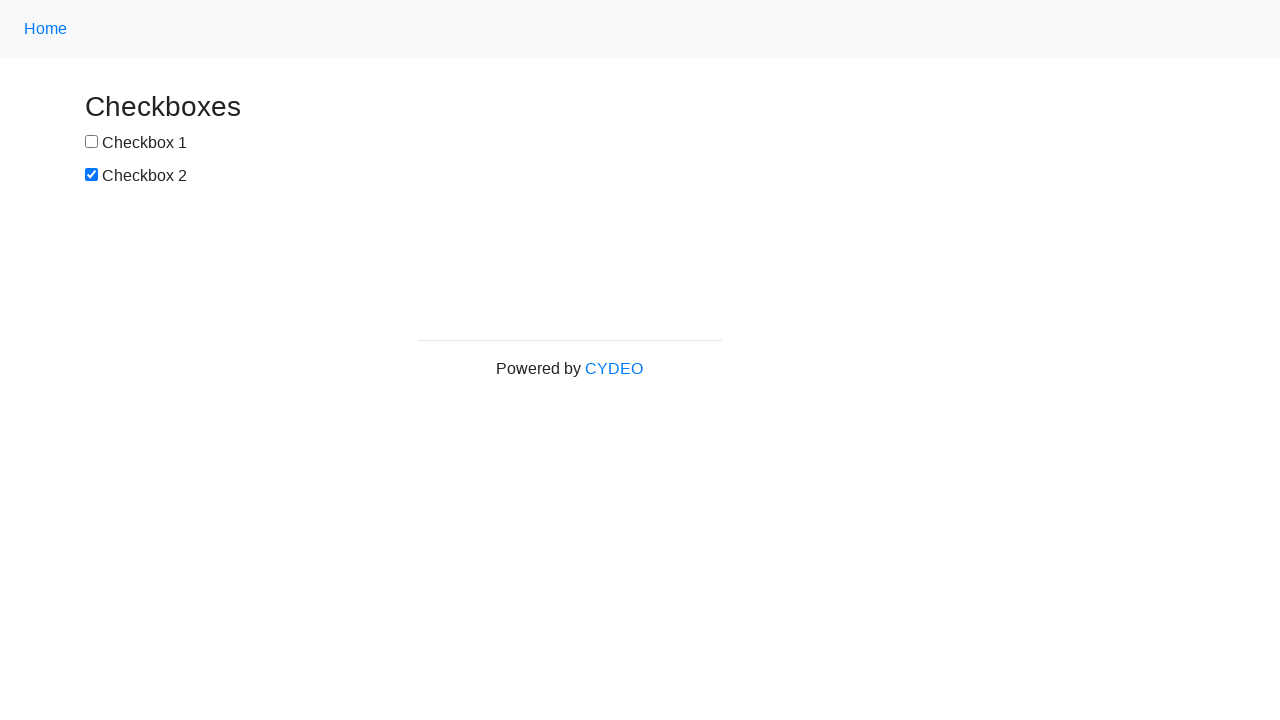

Verified checkbox1 is not selected by default
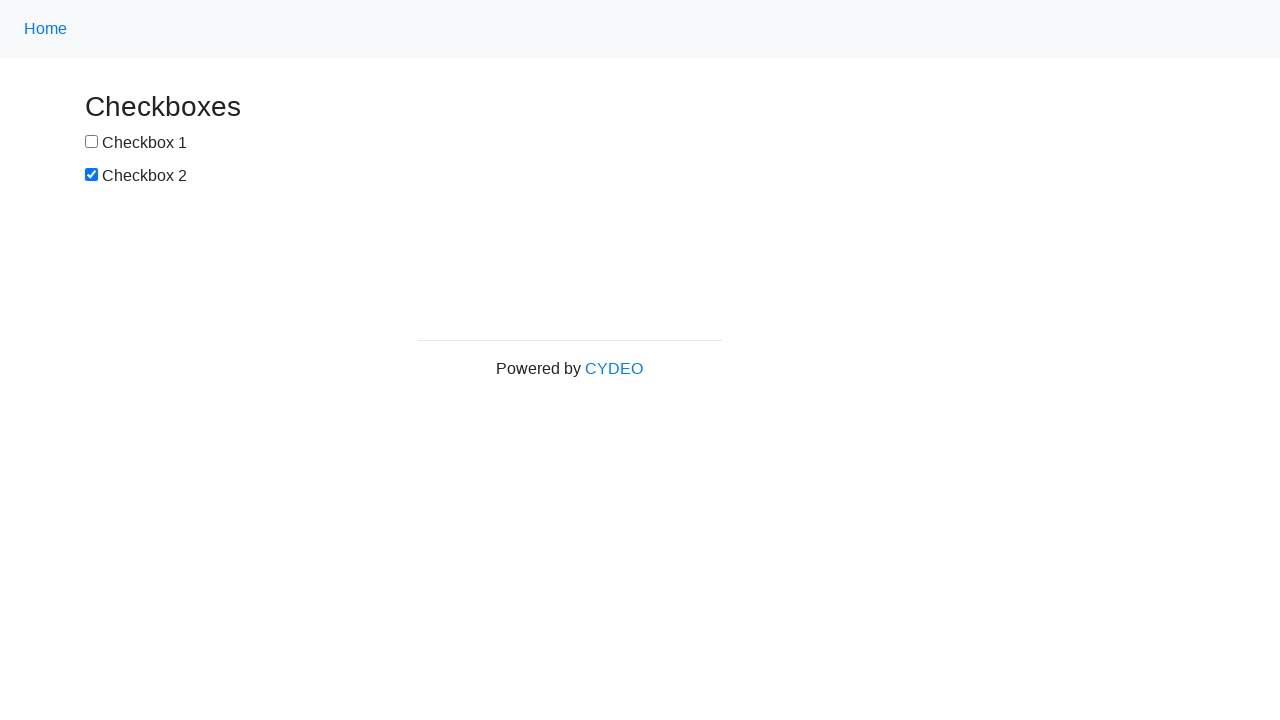

Verified checkbox2 is selected by default
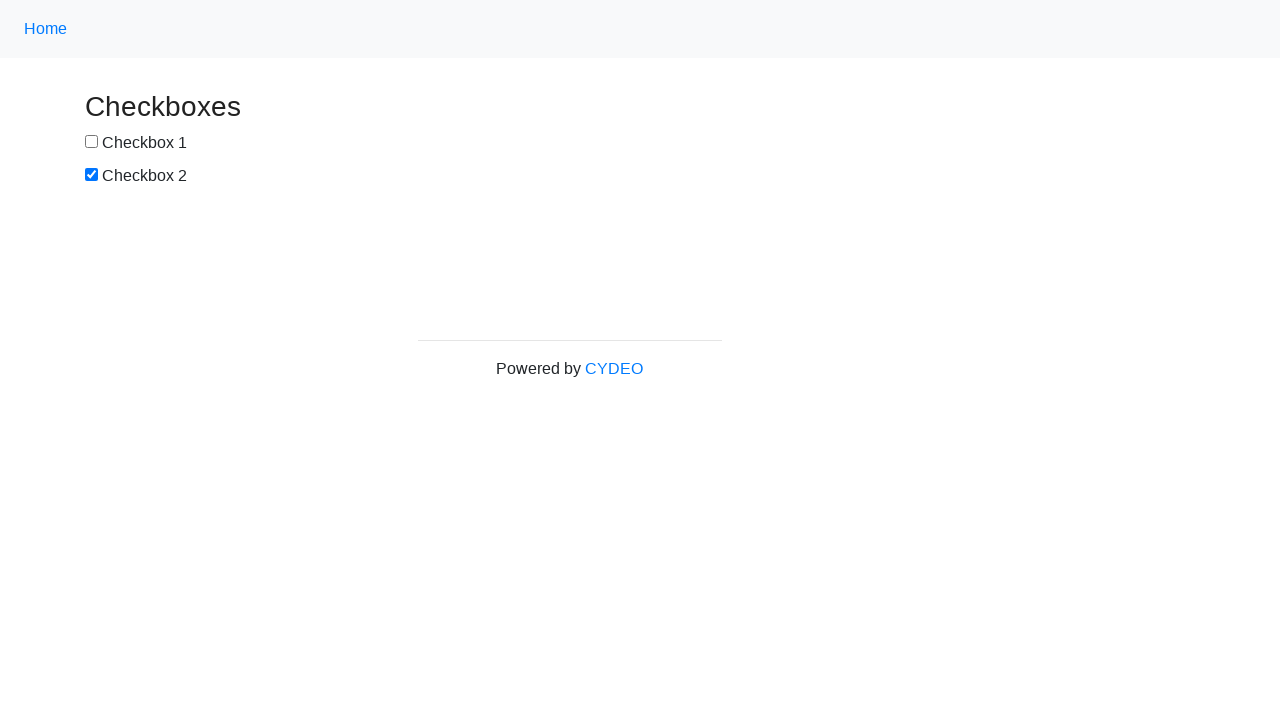

Clicked checkbox1 to select it at (92, 142) on input[name='checkbox1']
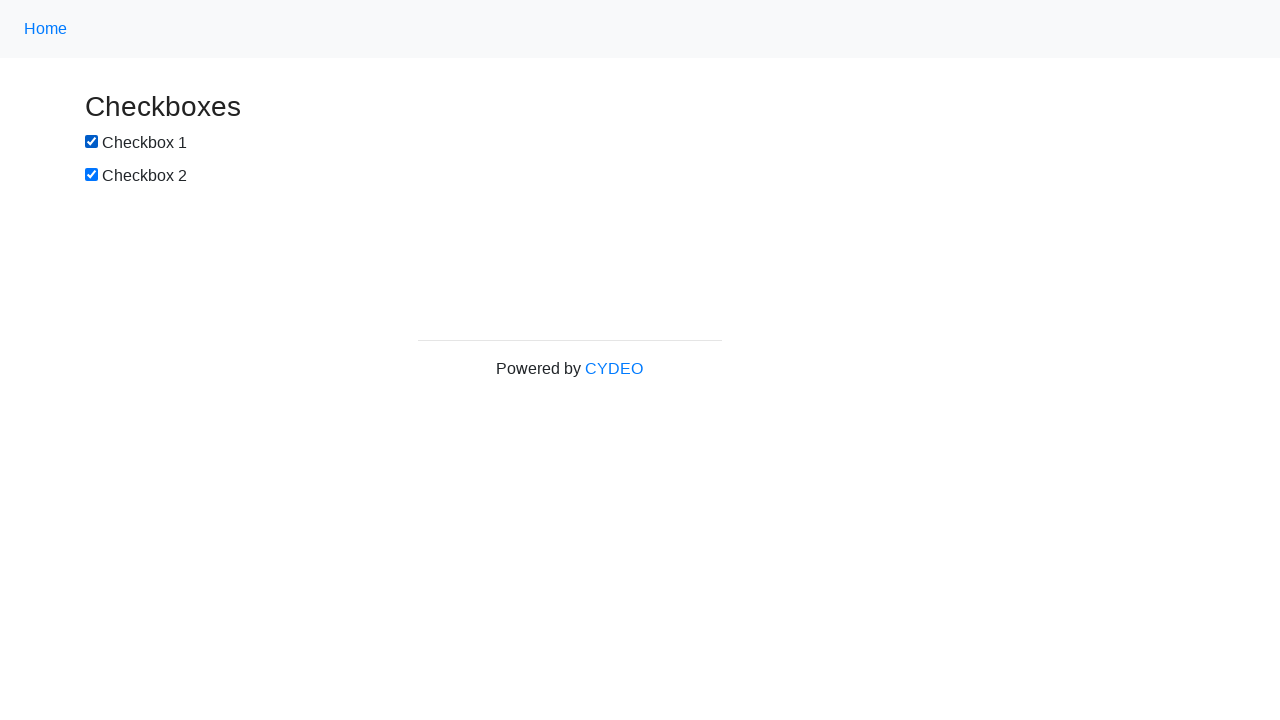

Clicked checkbox2 to deselect it at (92, 175) on input[name='checkbox2']
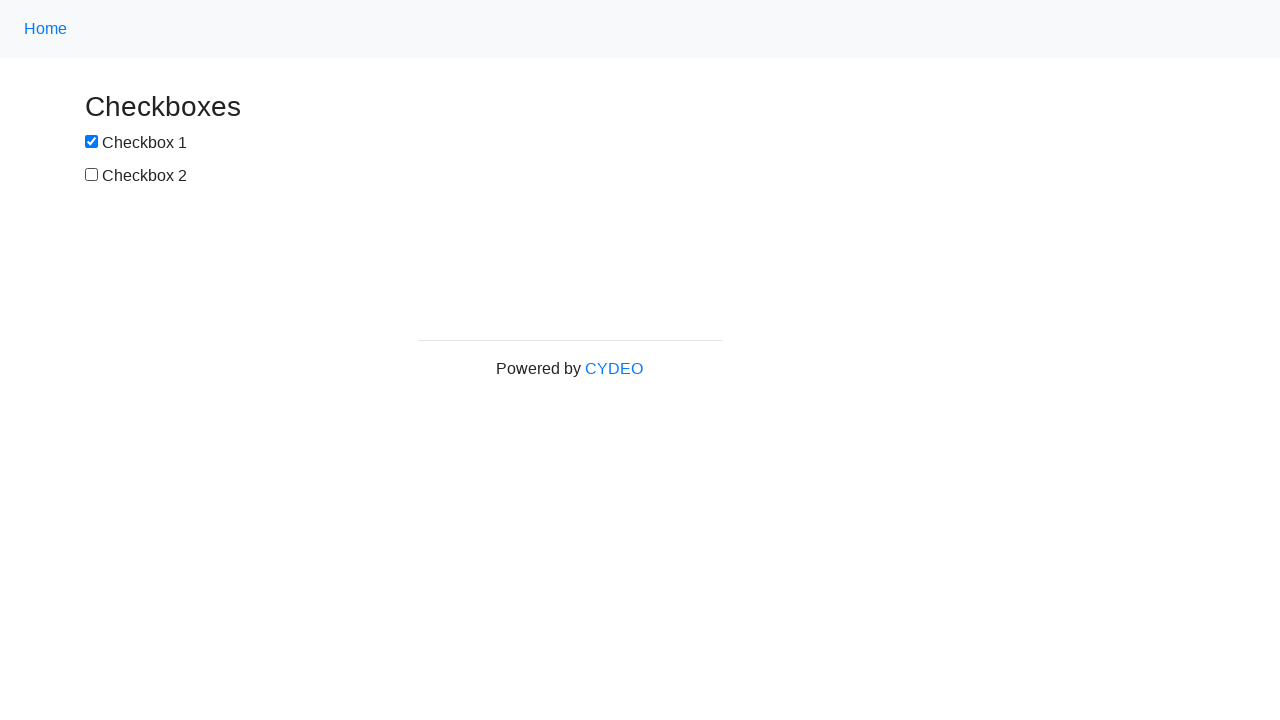

Verified checkbox1 is now selected after clicking
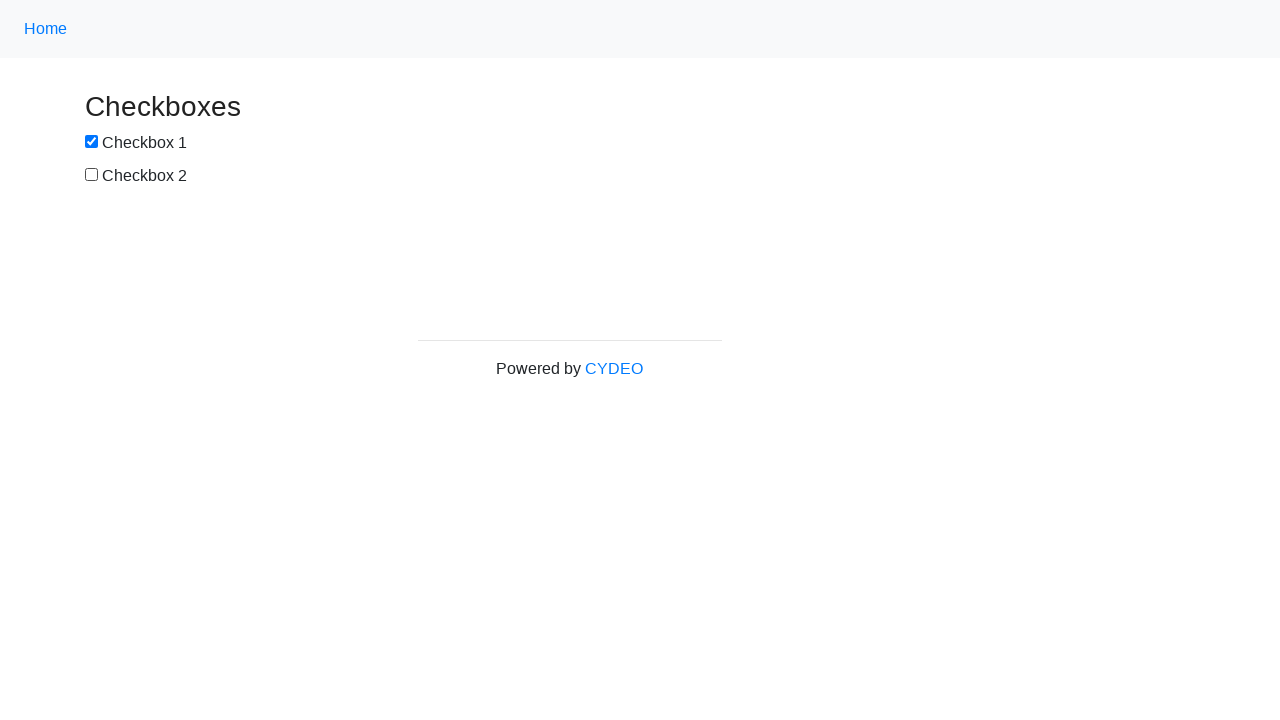

Verified checkbox2 is now deselected after clicking
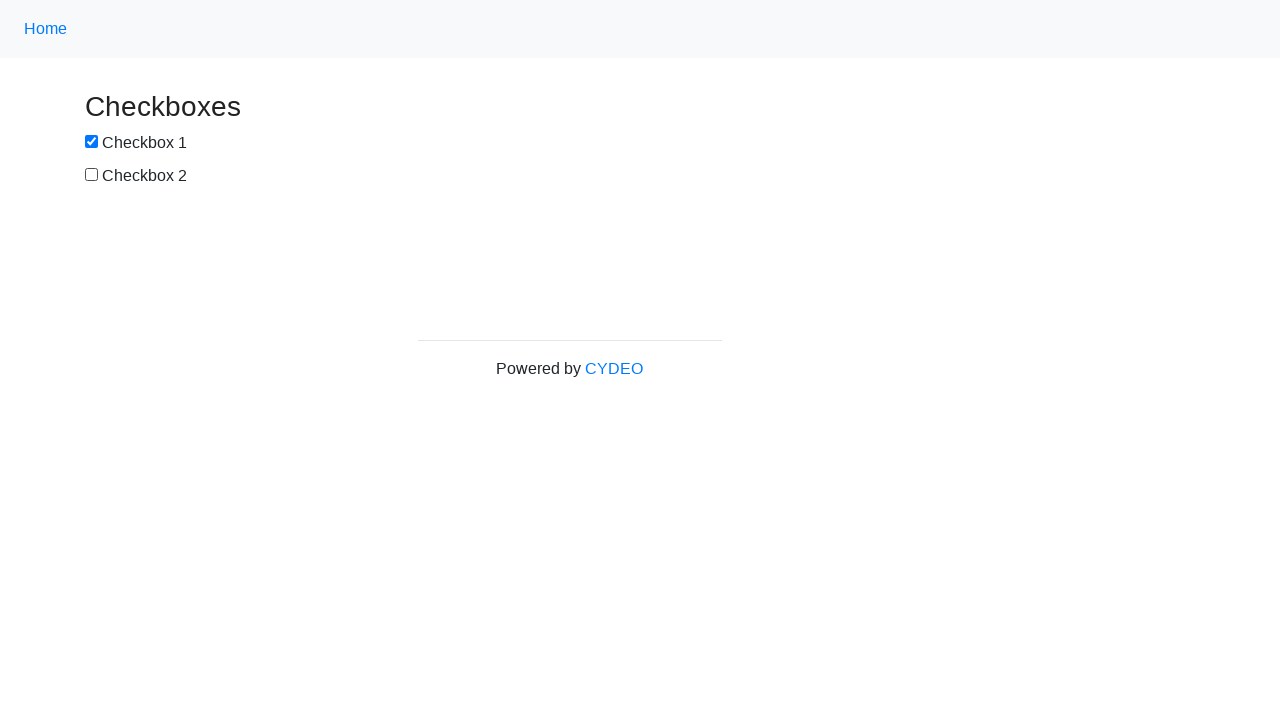

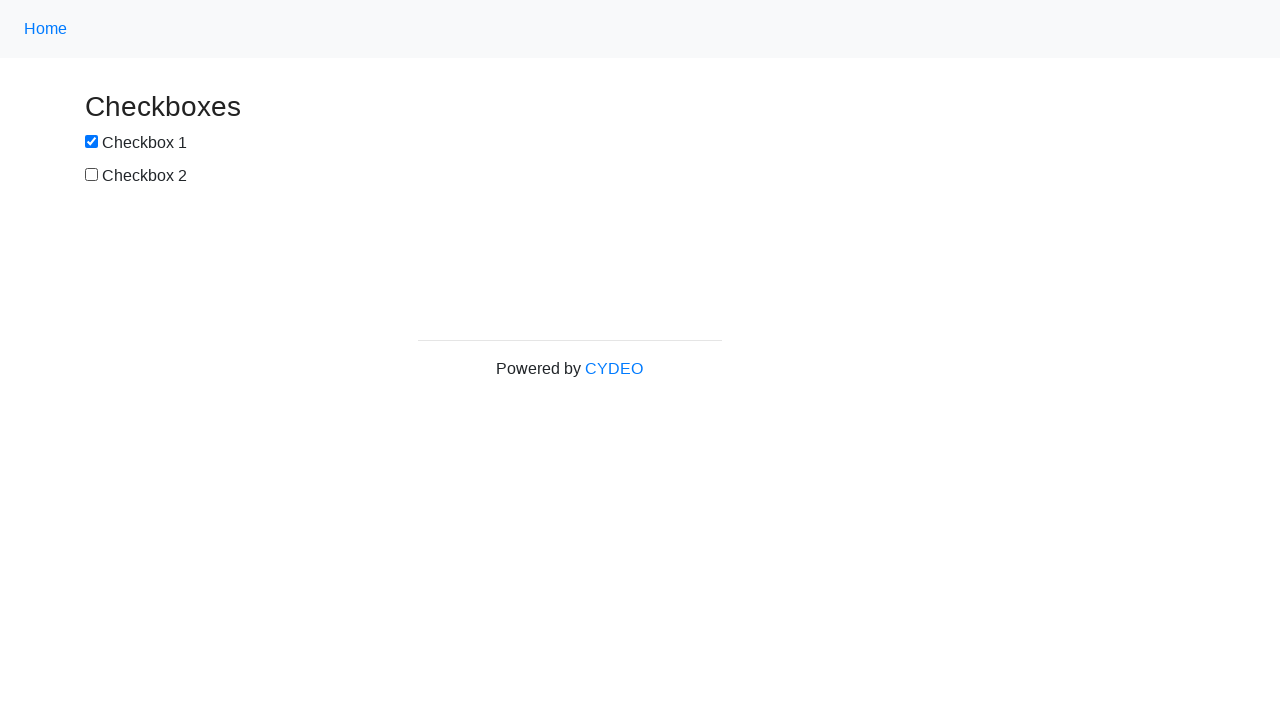